Tests login form validation by submitting empty password field and verifying the error message is displayed

Starting URL: https://www.saucedemo.com/

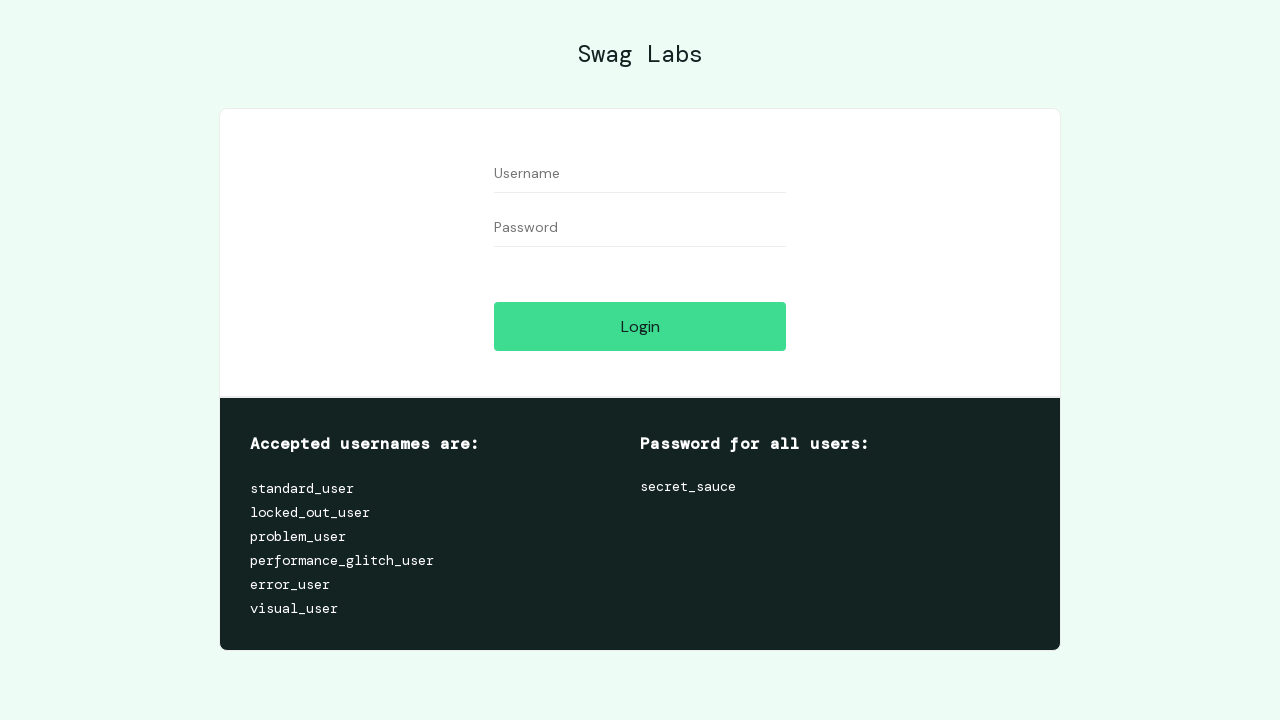

Filled username field with 'standard_user' on #user-name
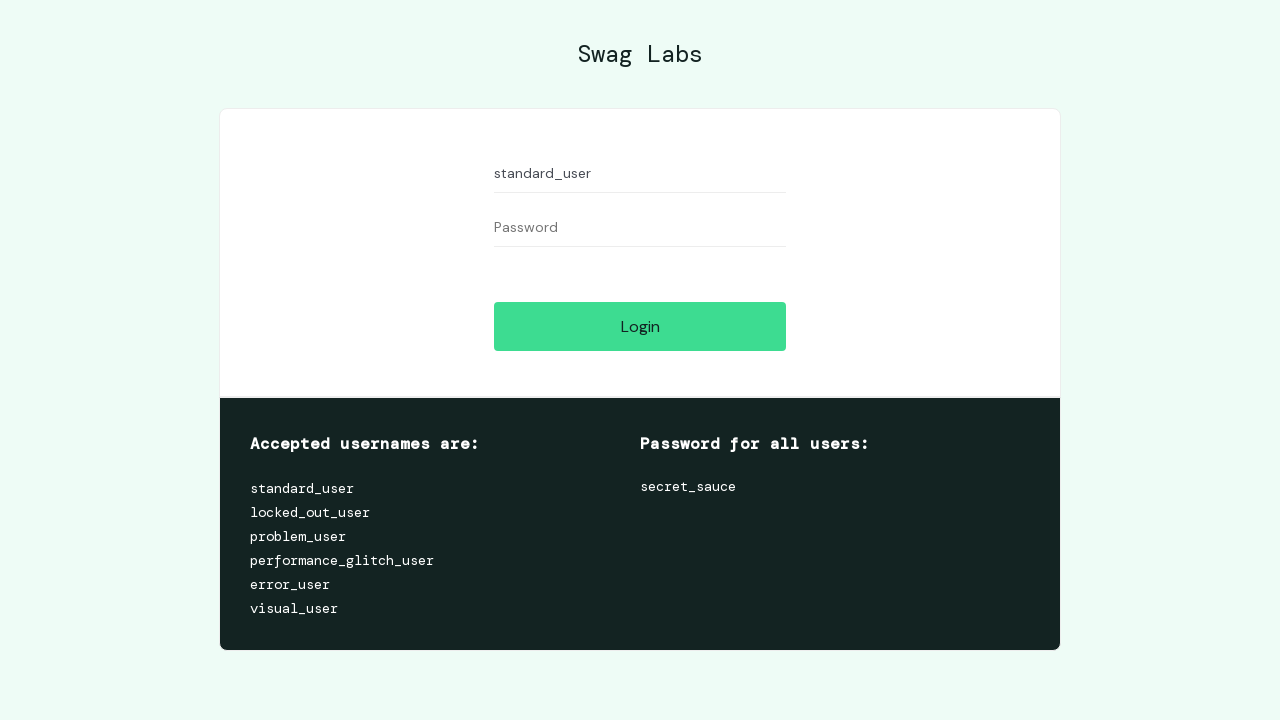

Left password field empty on #password
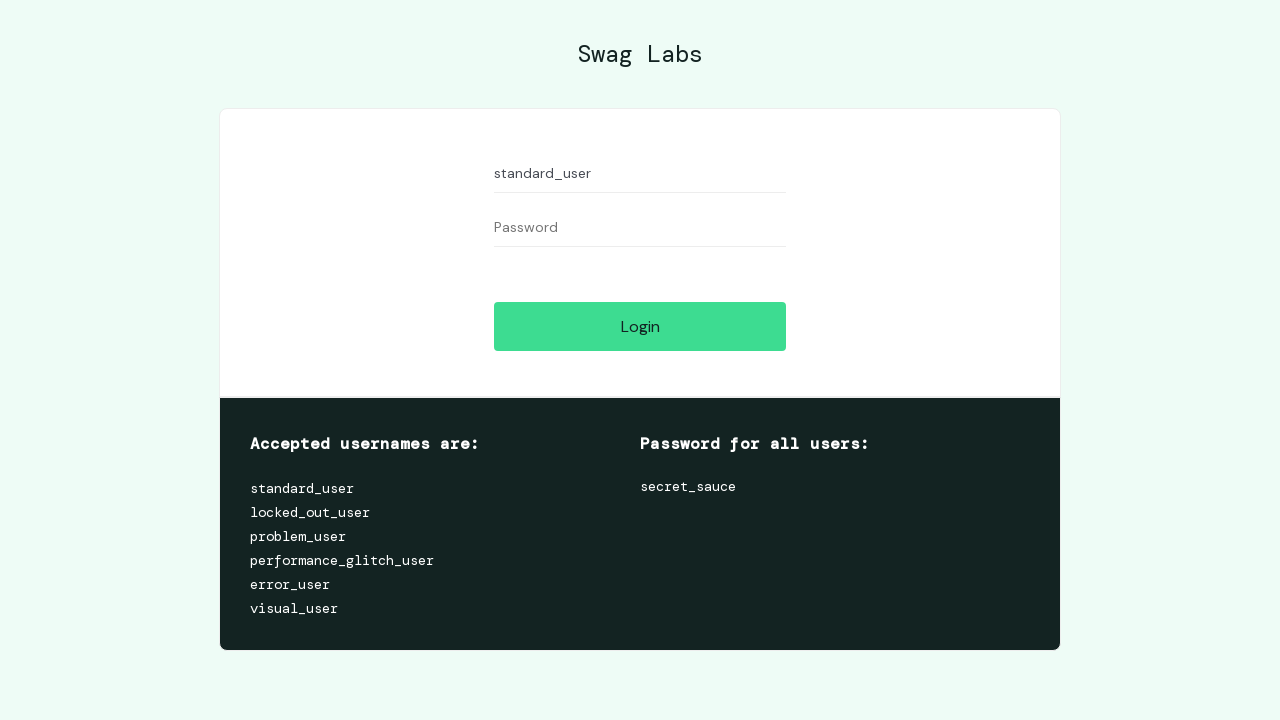

Clicked login button to submit form at (640, 326) on #login-button
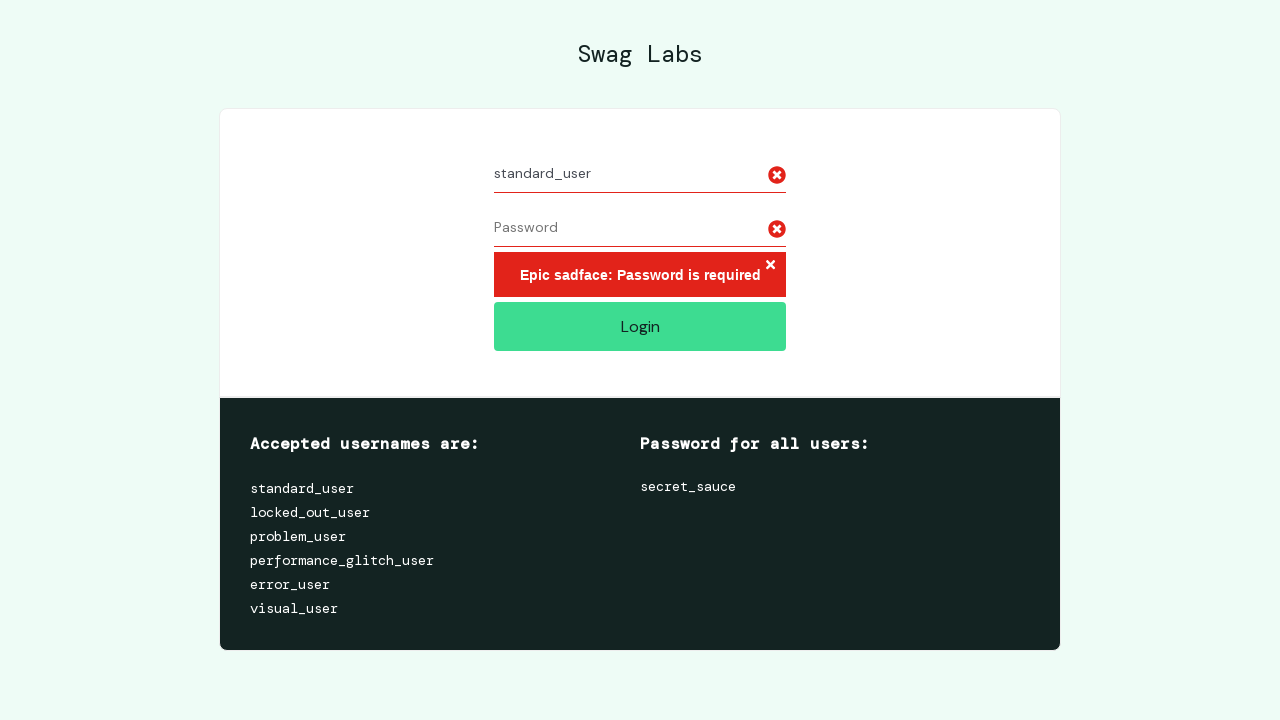

Error message appeared on page
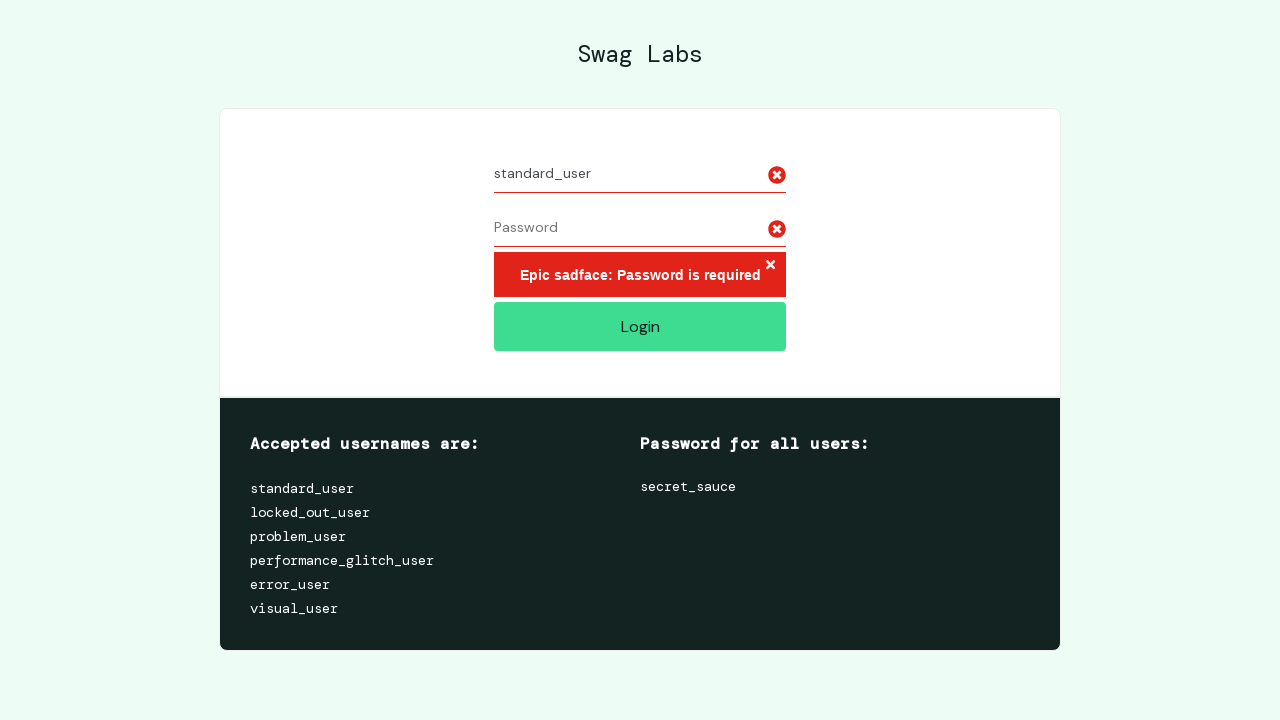

Retrieved error message text
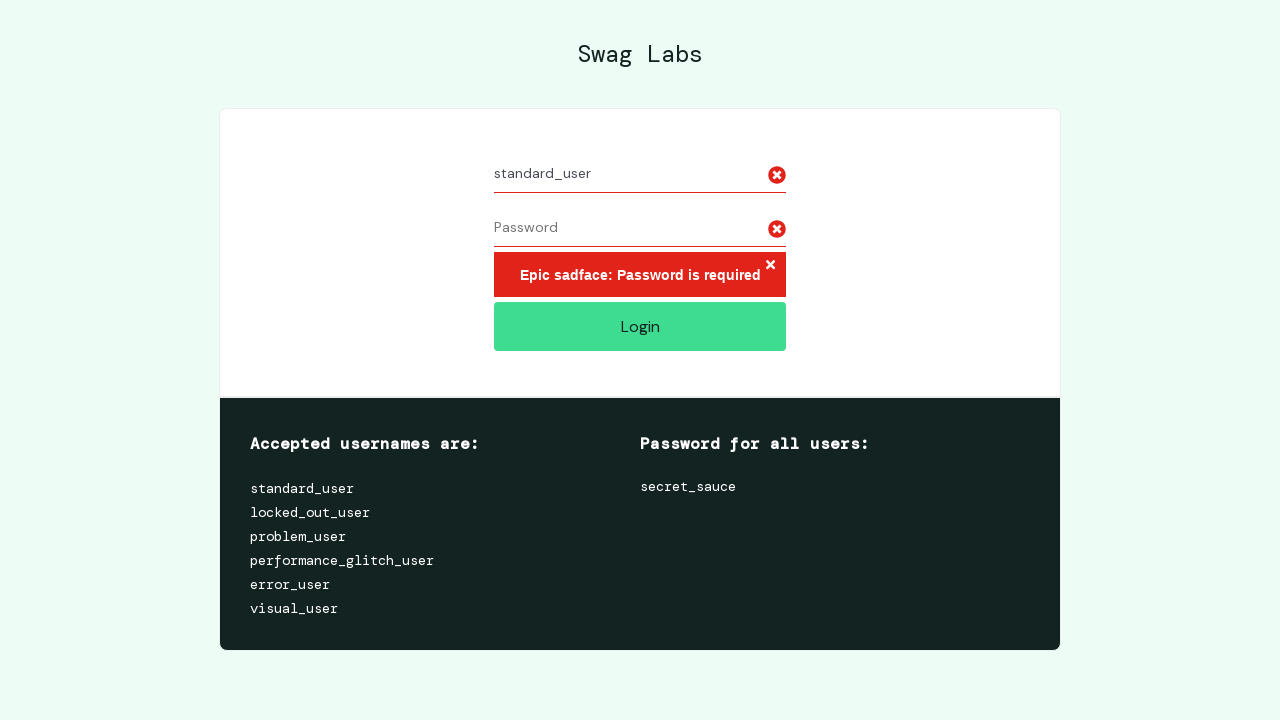

Verified error message matches expected text: 'Epic sadface: Password is required'
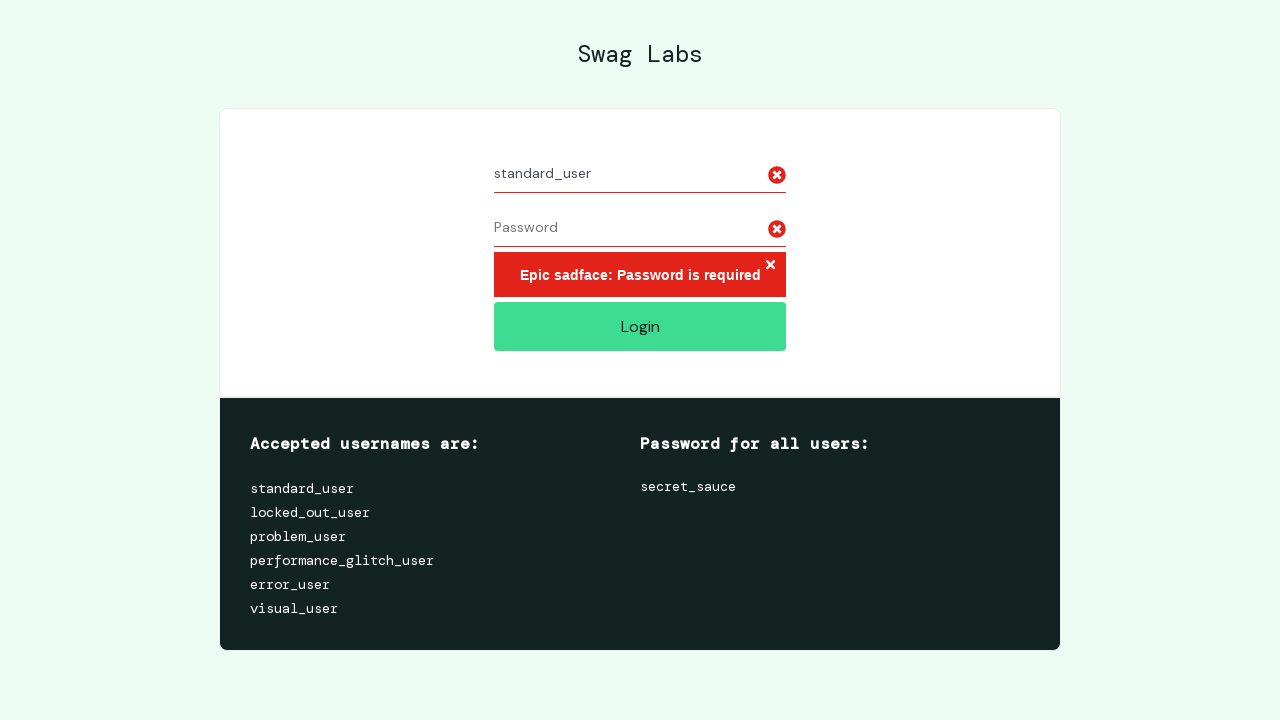

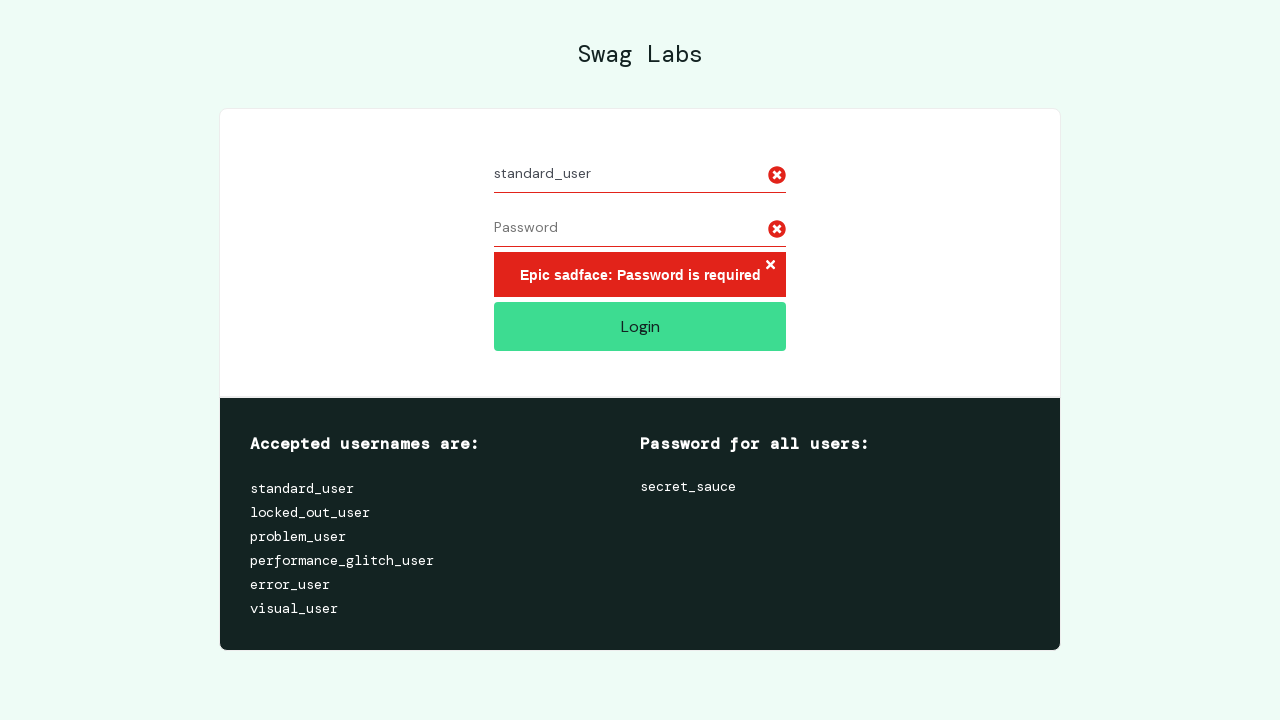